Tests the AngularJS homepage greeting feature by entering a name in the input field and verifying the displayed greeting message updates correctly.

Starting URL: https://angularjs.org

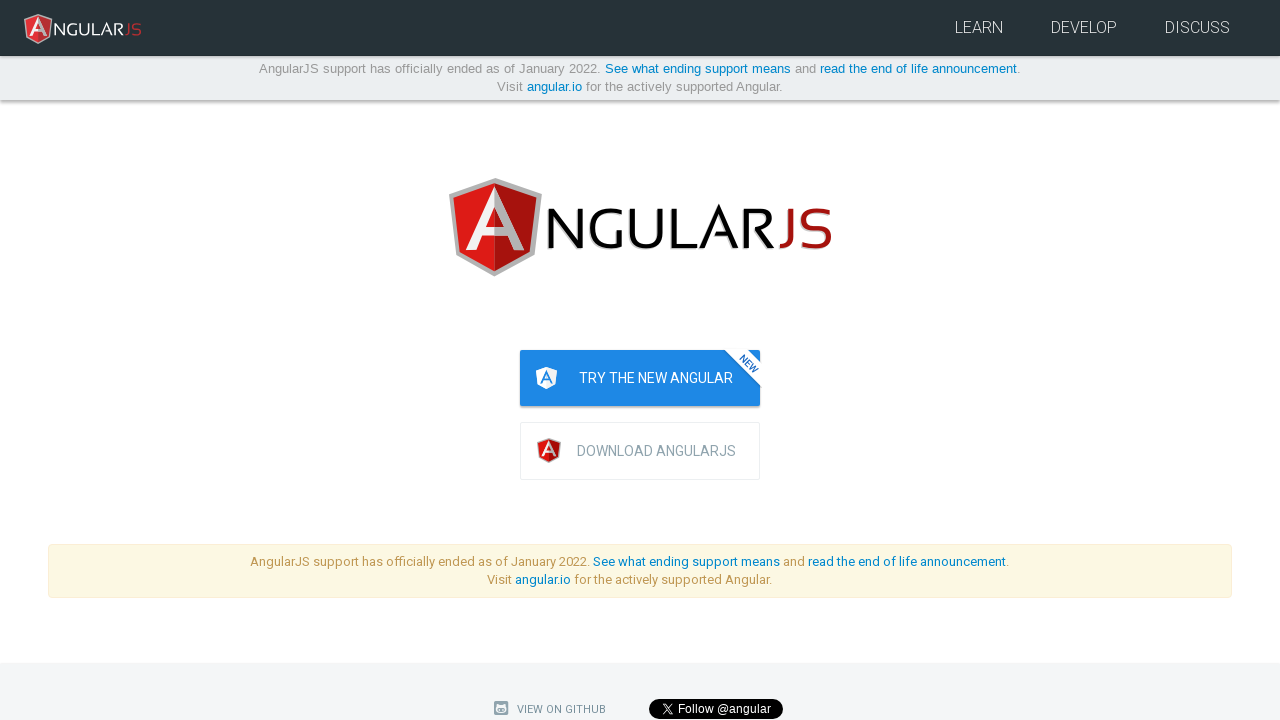

Filled name input field with 'GURU99' on input[ng-model='yourName']
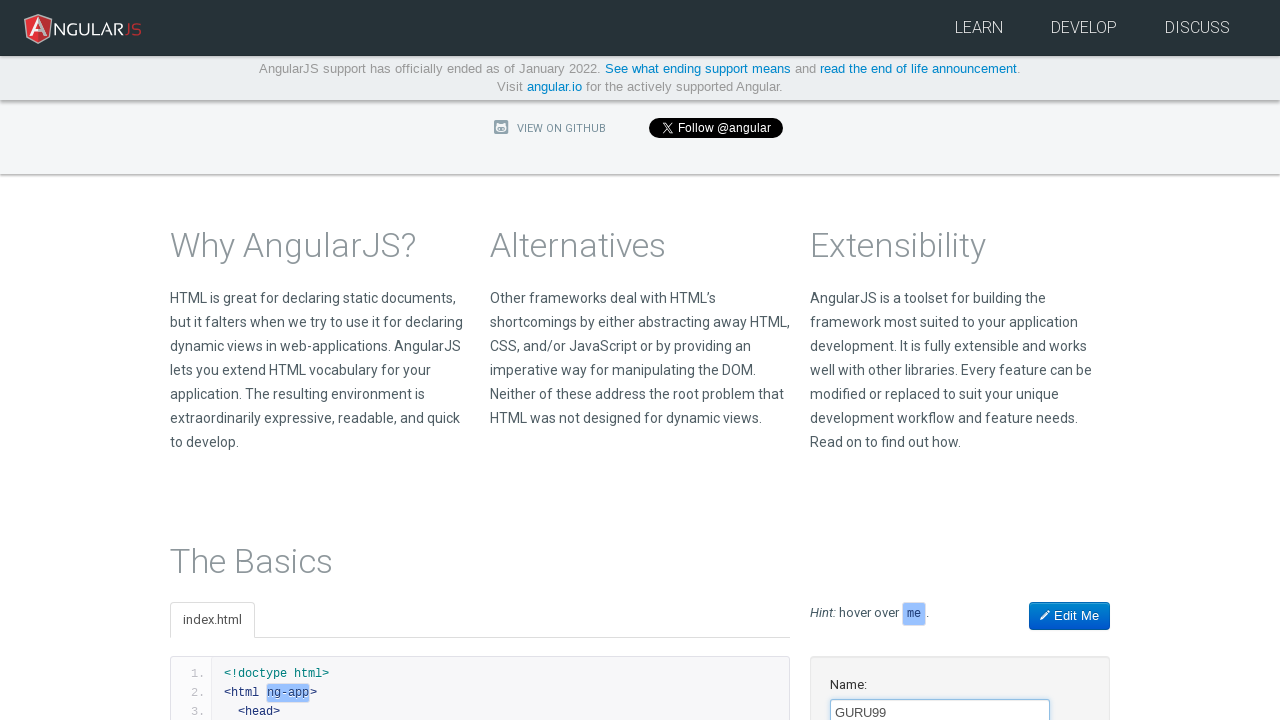

Located greeting element with 'Hello' text
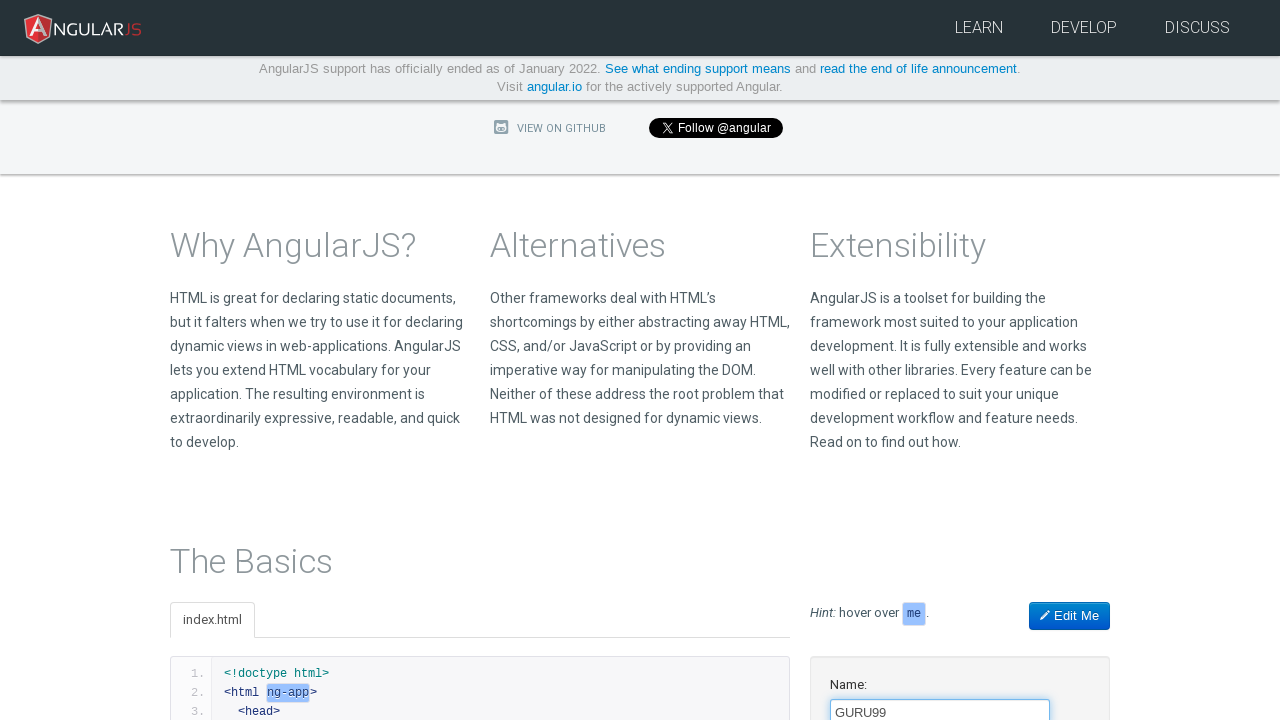

Waited for name input field to be ready
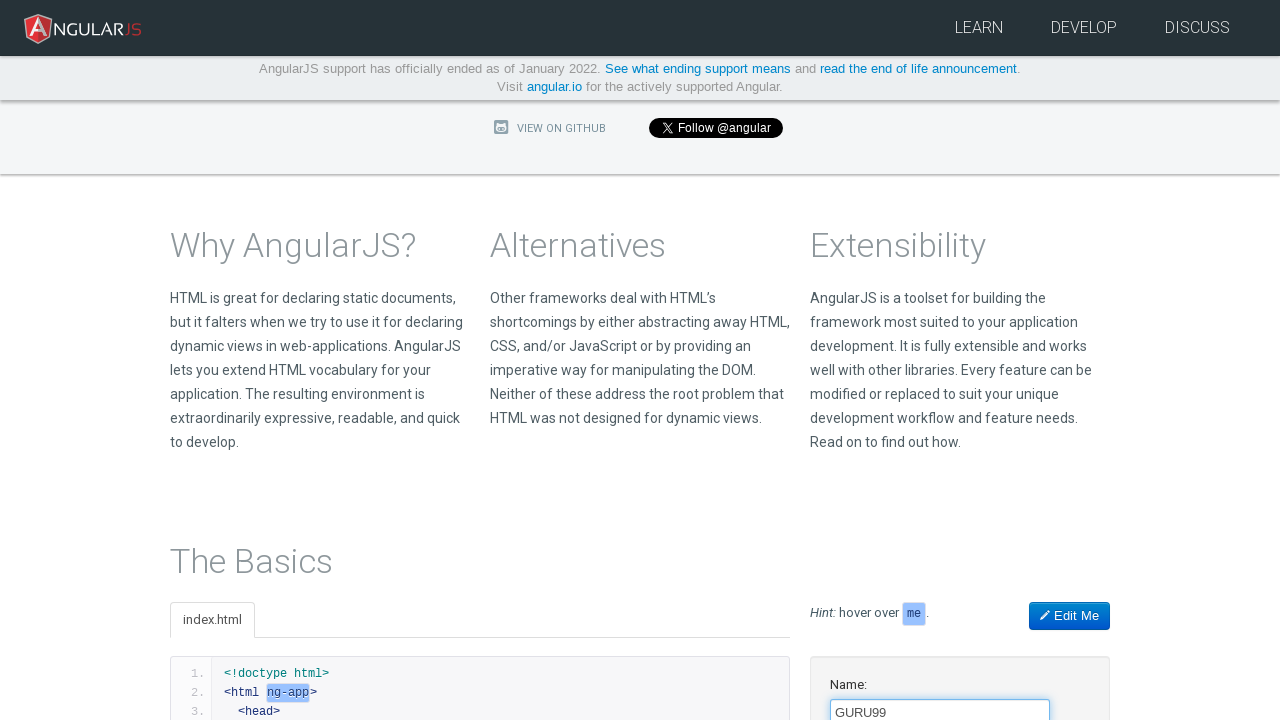

Verified greeting displays 'Hello GURU99!'
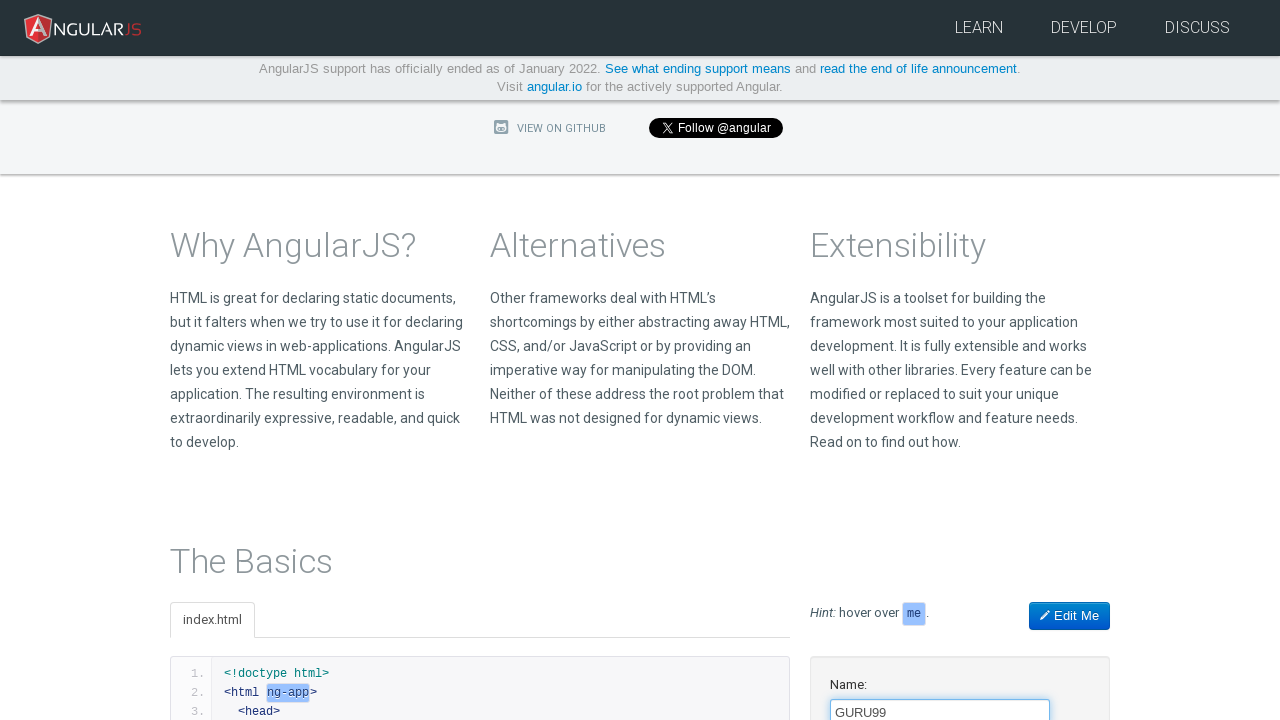

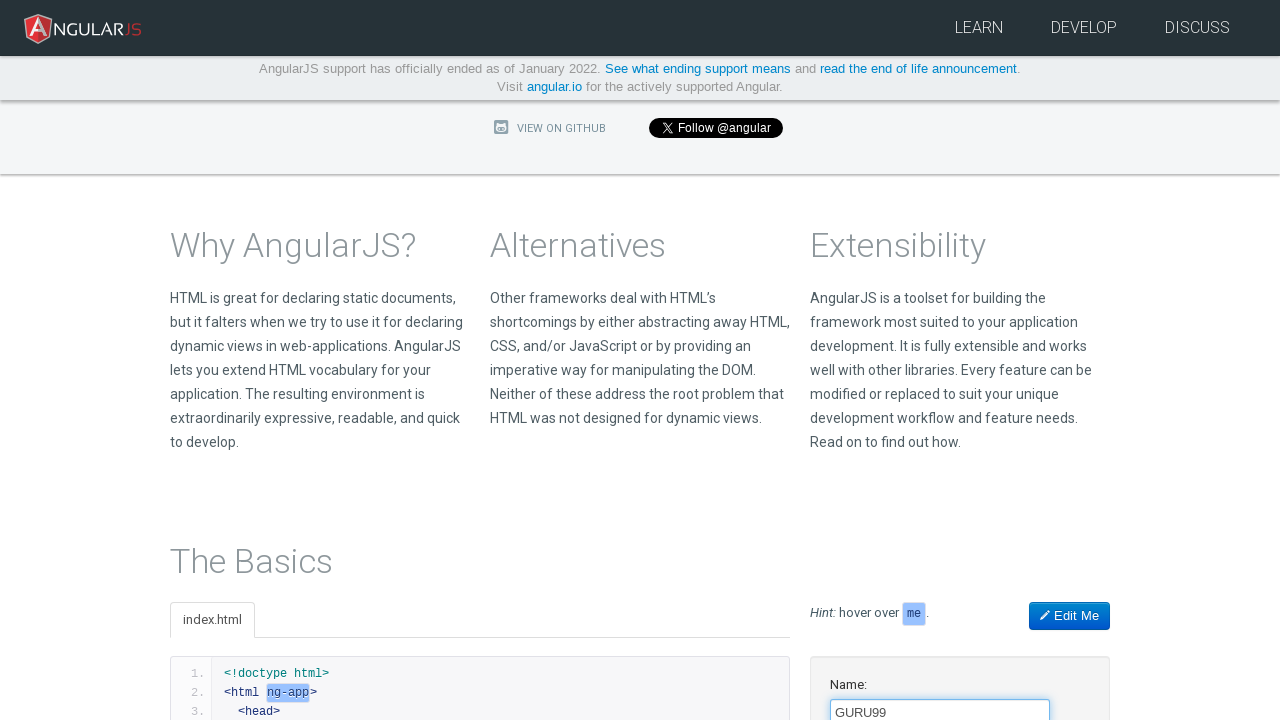